Clicks the resend button and demonstrates that finding an element immediately without waiting will fail because the message is not immediately displayed.

Starting URL: https://eviltester.github.io/supportclasses/#2000

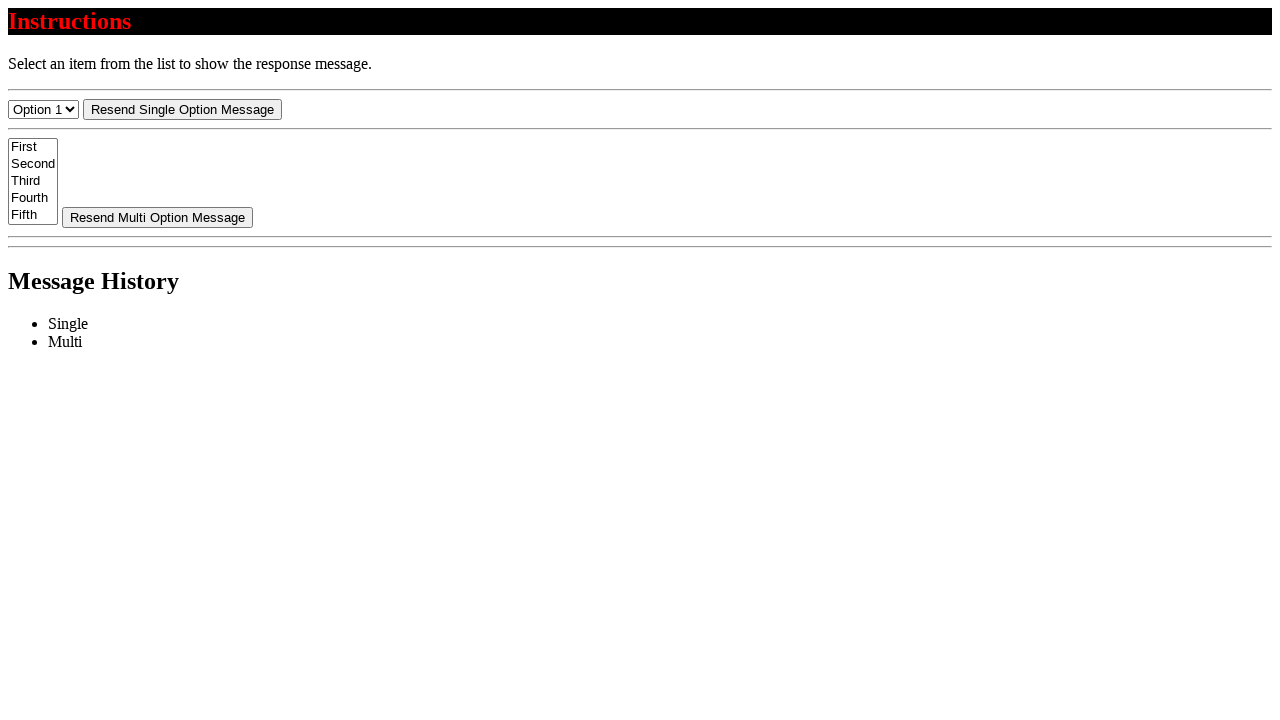

Clicked the resend button at (182, 109) on #resend-select
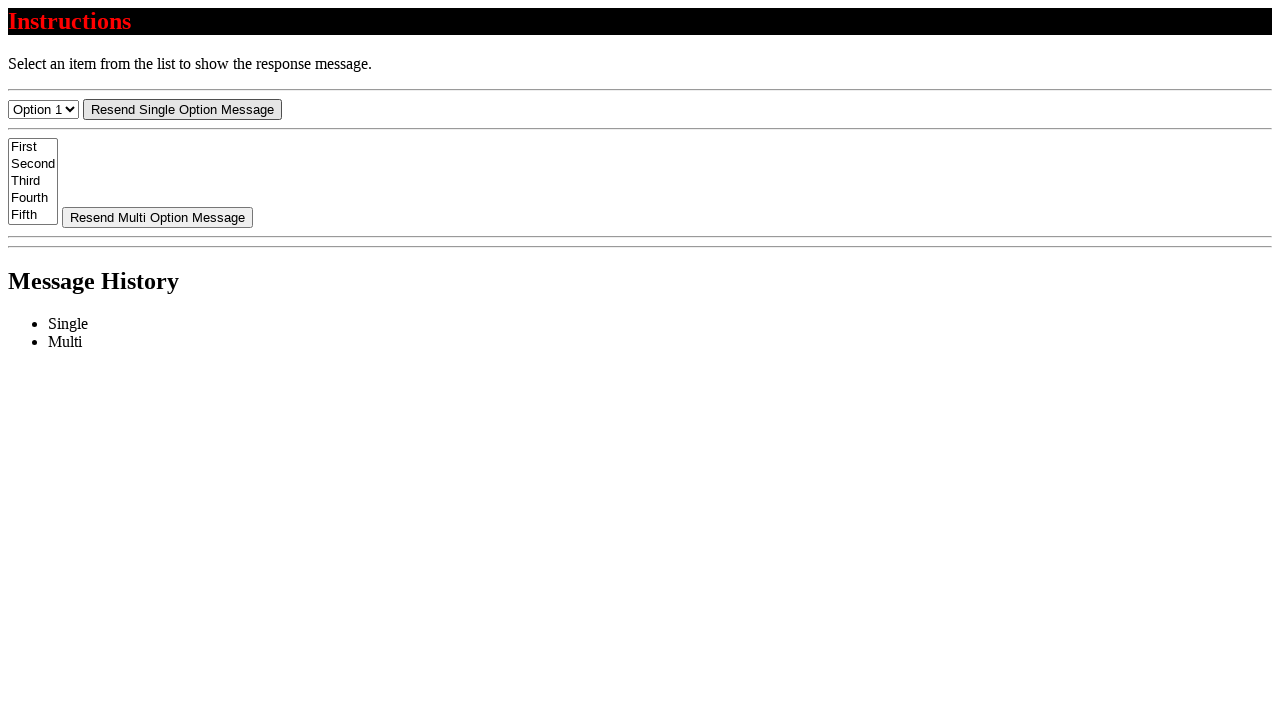

Located message element selector
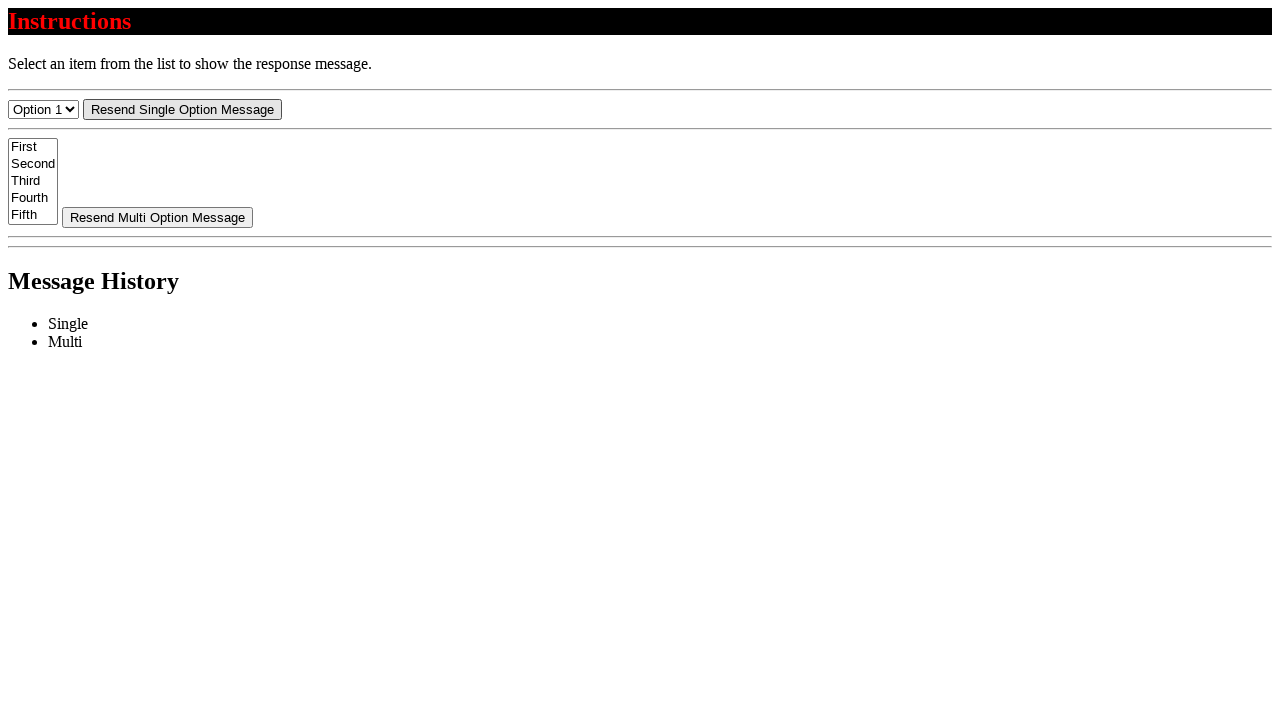

Verified that message is not immediately displayed without waiting
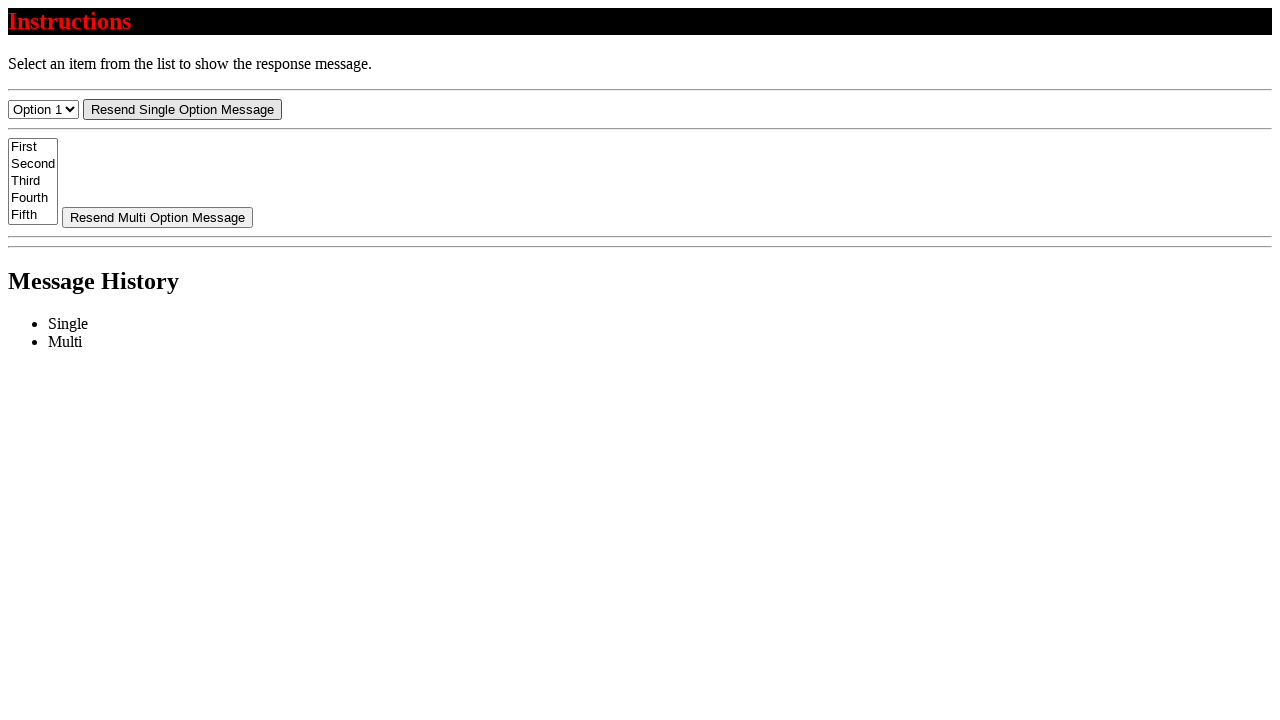

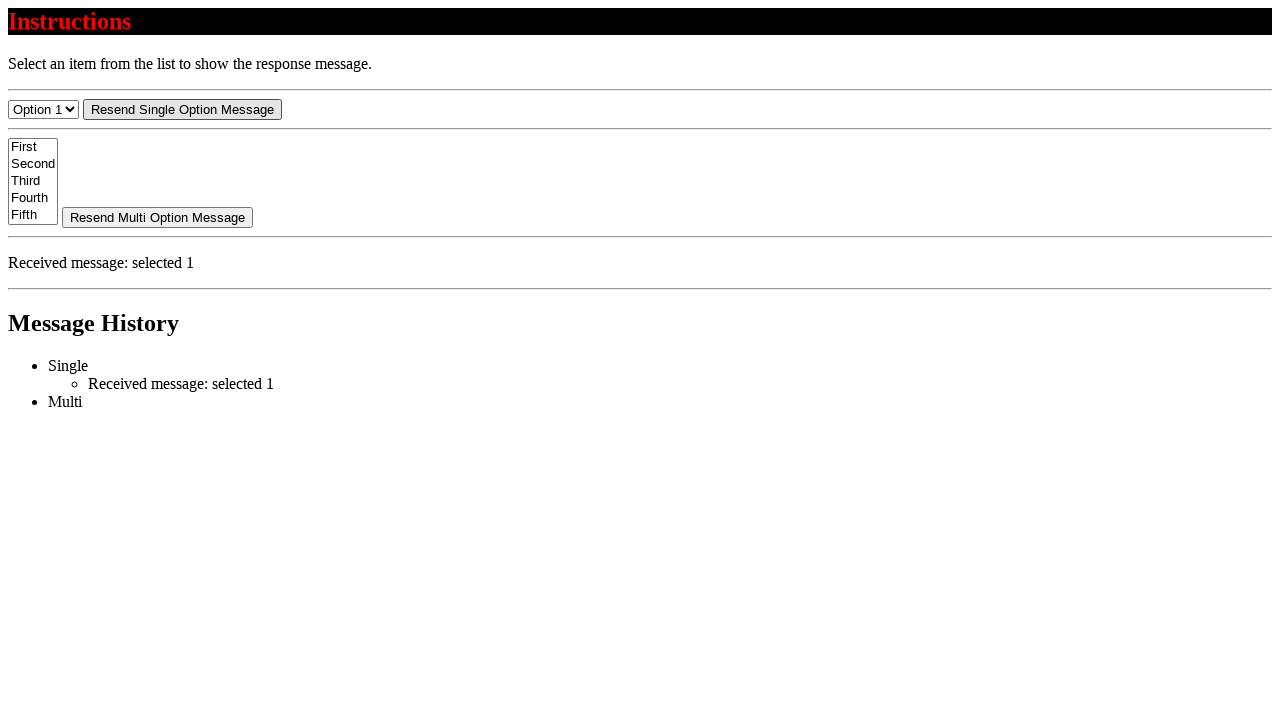